Tests unmarking todo items as complete by unchecking previously checked items.

Starting URL: https://demo.playwright.dev/todomvc

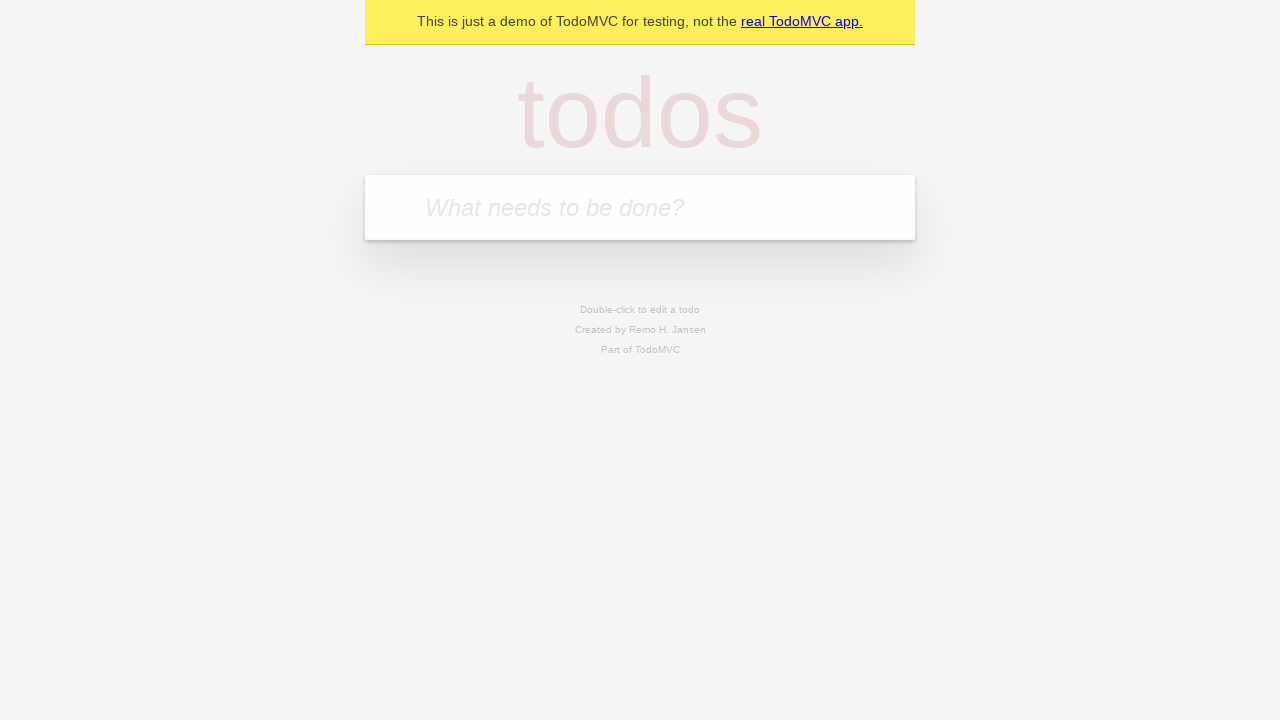

Filled todo input with 'buy some cheese' on internal:attr=[placeholder="What needs to be done?"i]
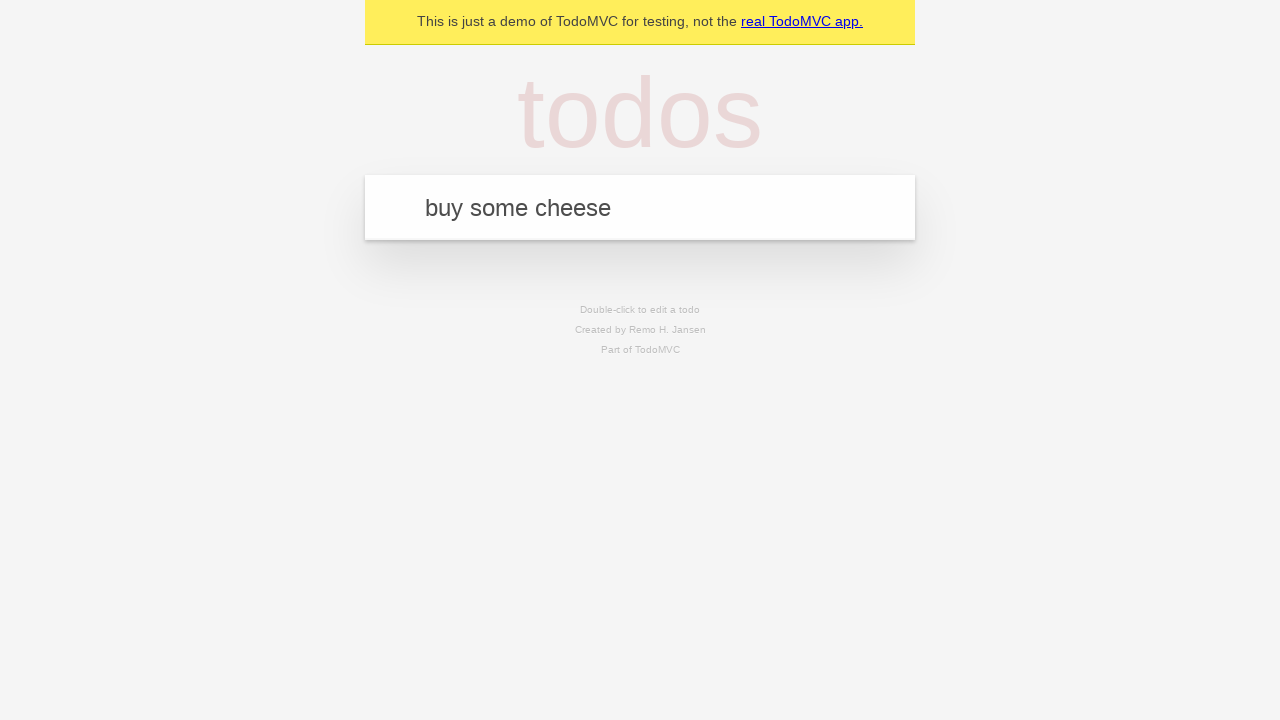

Pressed Enter to create first todo item on internal:attr=[placeholder="What needs to be done?"i]
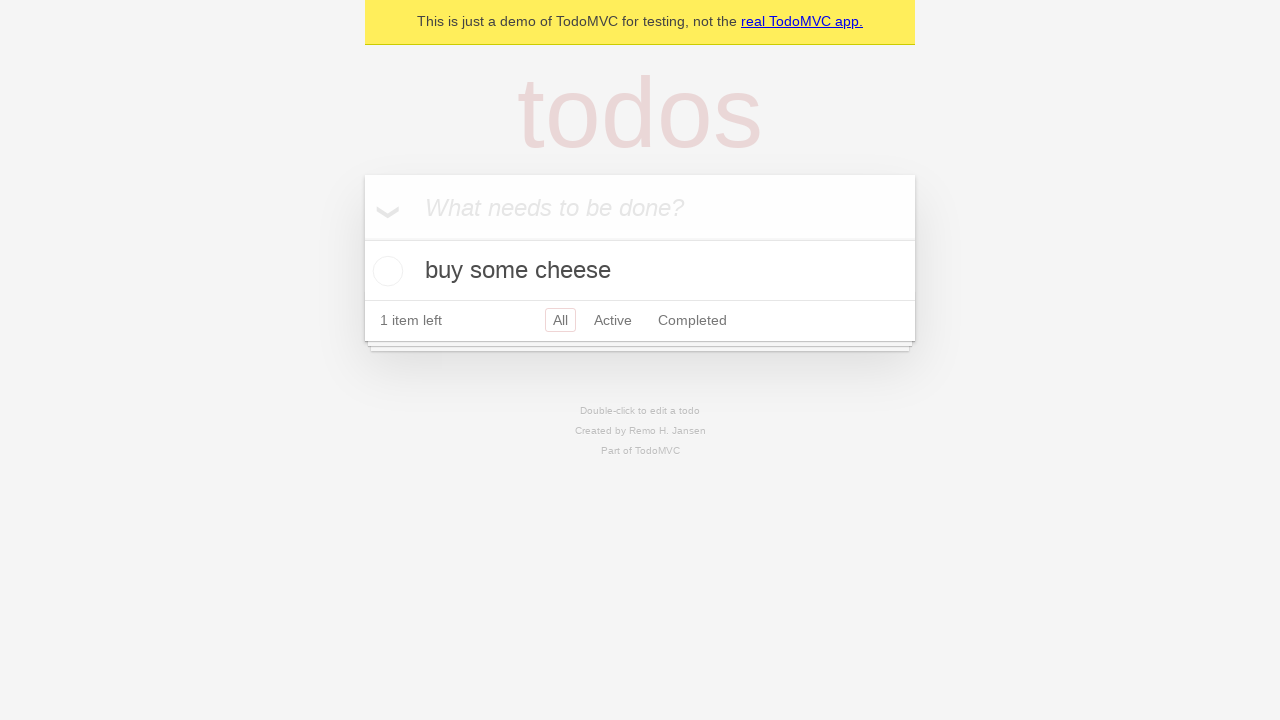

Filled todo input with 'feed the cat' on internal:attr=[placeholder="What needs to be done?"i]
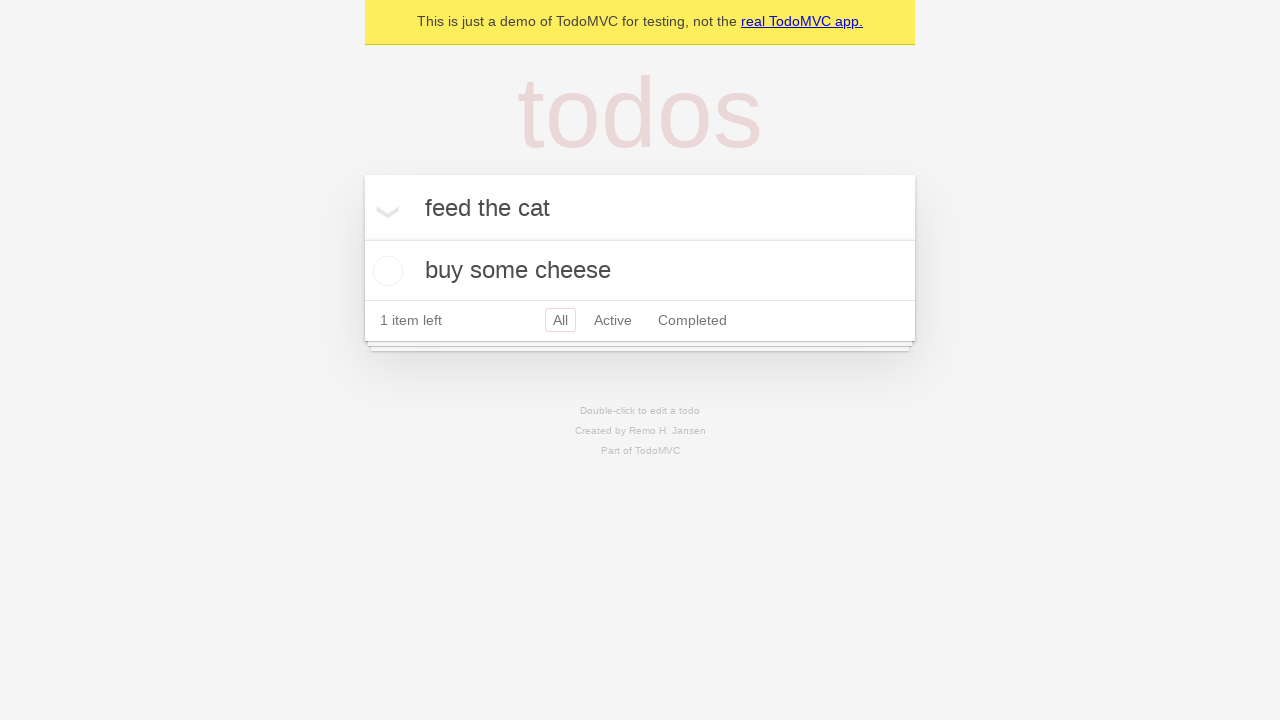

Pressed Enter to create second todo item on internal:attr=[placeholder="What needs to be done?"i]
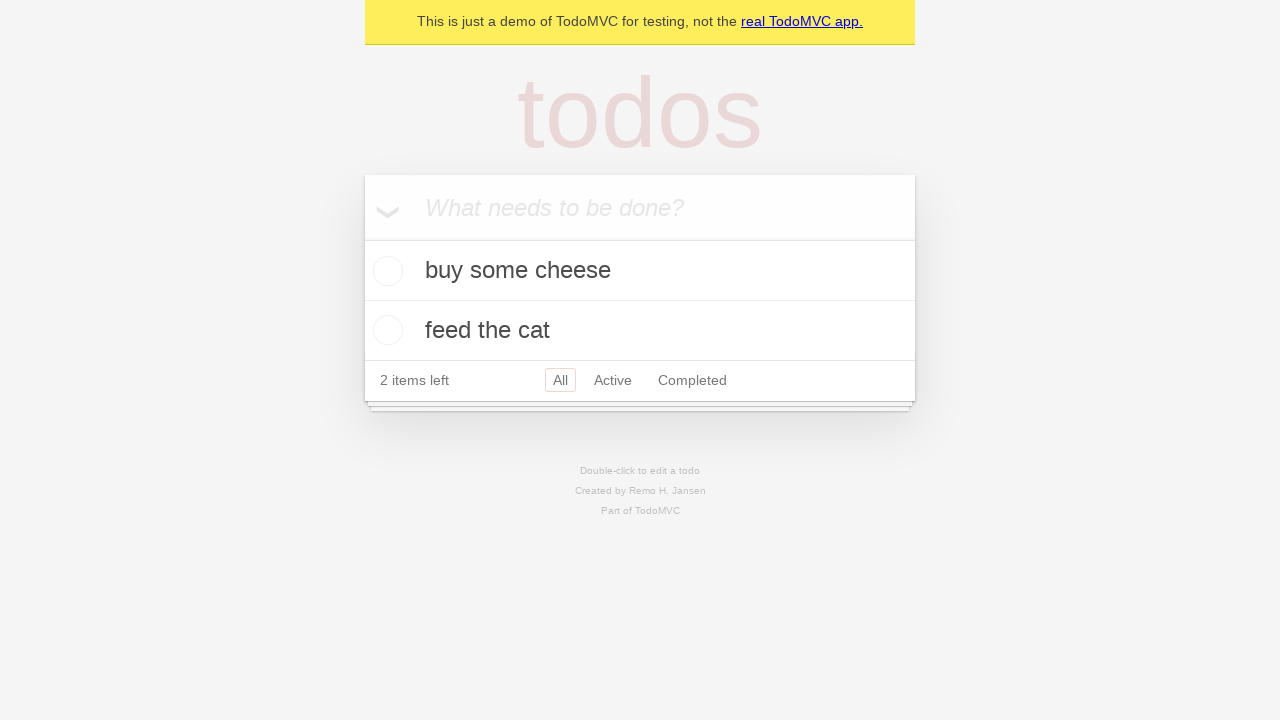

Checked the first todo item to mark it complete at (385, 271) on internal:testid=[data-testid="todo-item"s] >> nth=0 >> internal:role=checkbox
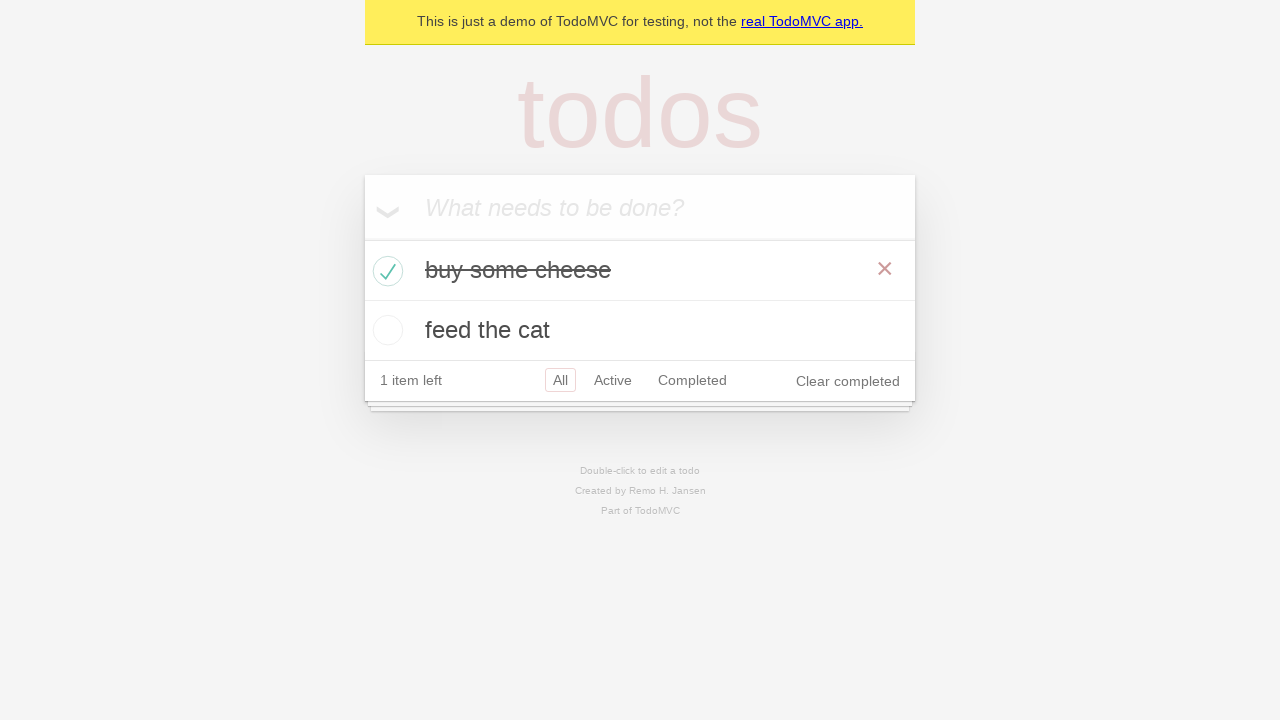

Unchecked the first todo item to mark it incomplete at (385, 271) on internal:testid=[data-testid="todo-item"s] >> nth=0 >> internal:role=checkbox
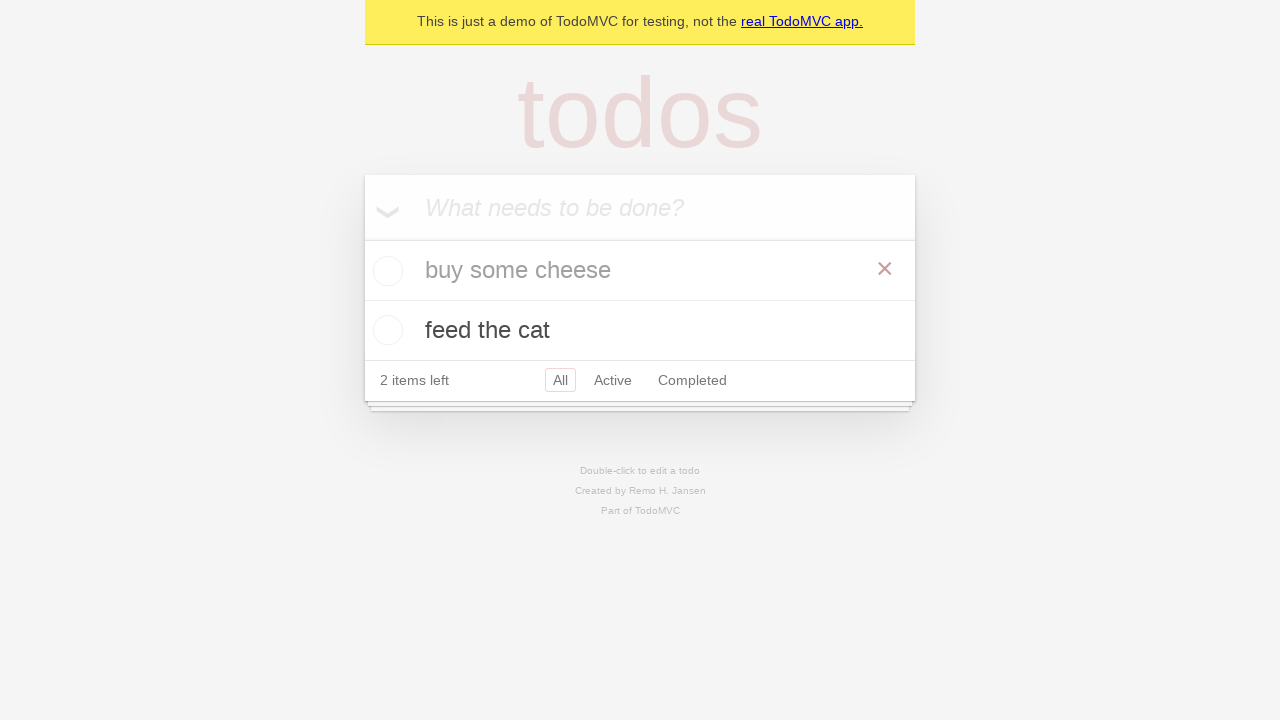

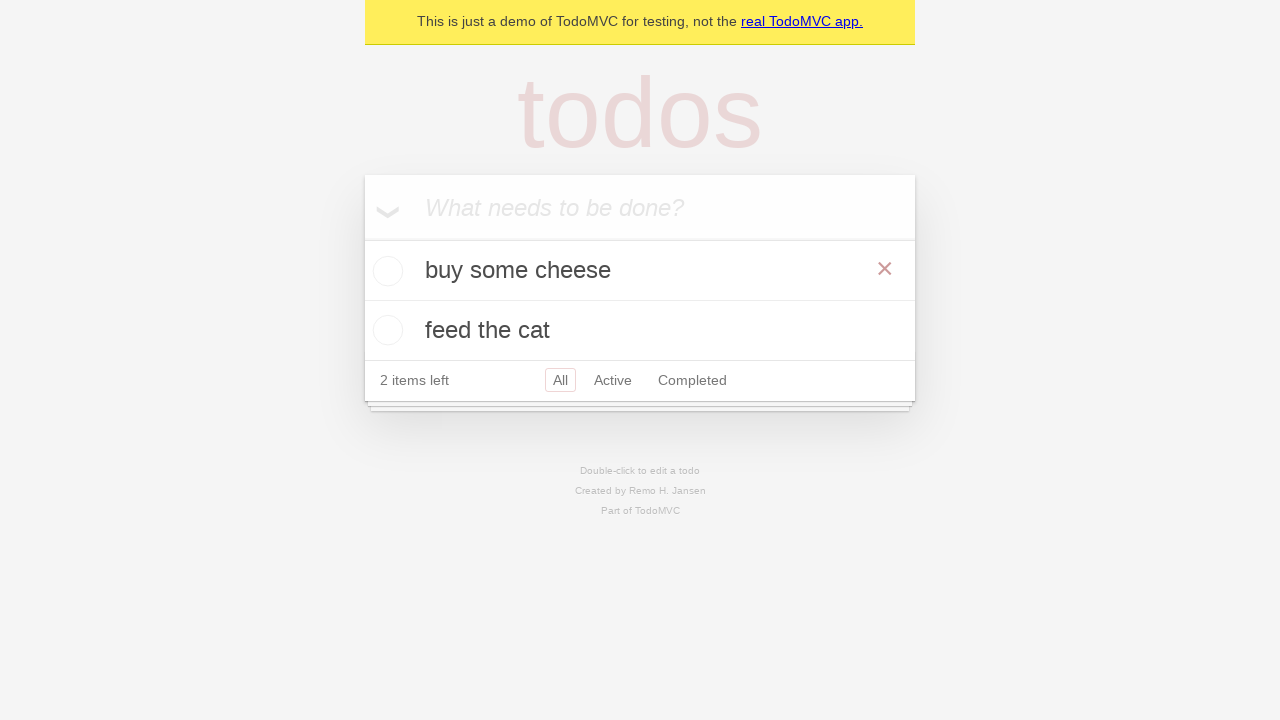